Tests order form validation by adding a product and submitting the checkout form with an invalid short card number.

Starting URL: https://www.demoblaze.com/

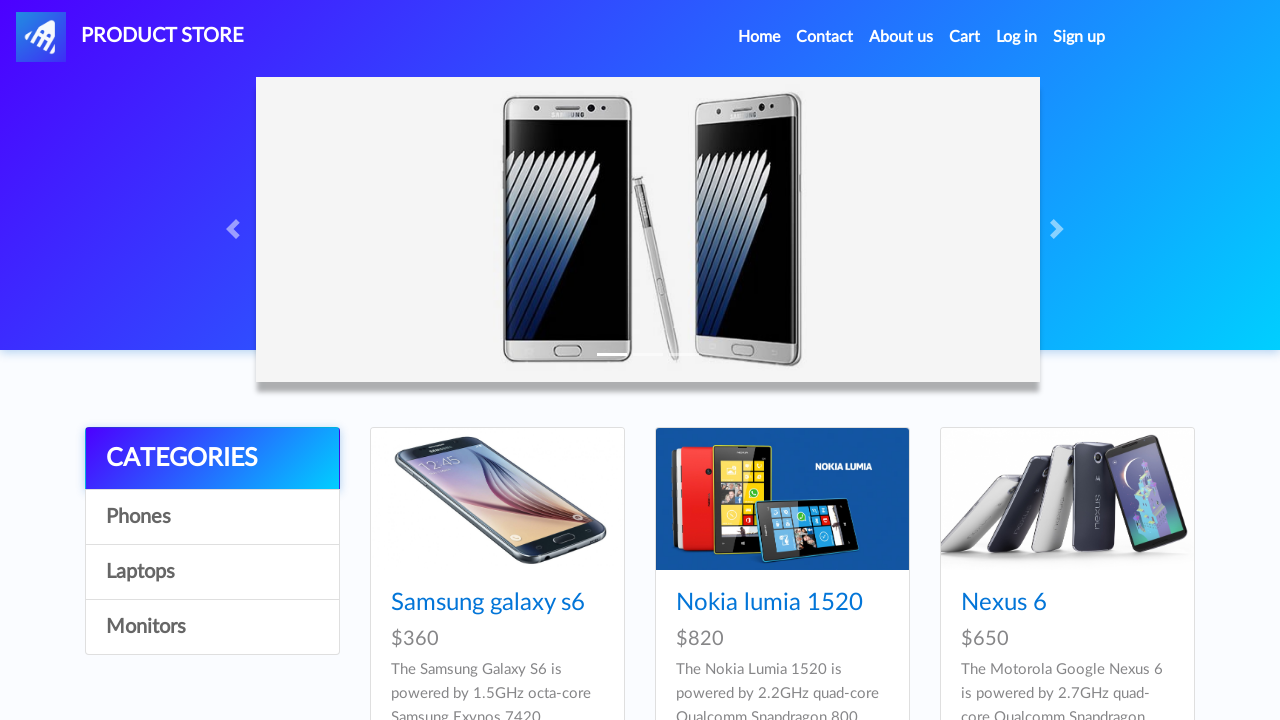

Waited for products to load on DemoBlaze homepage
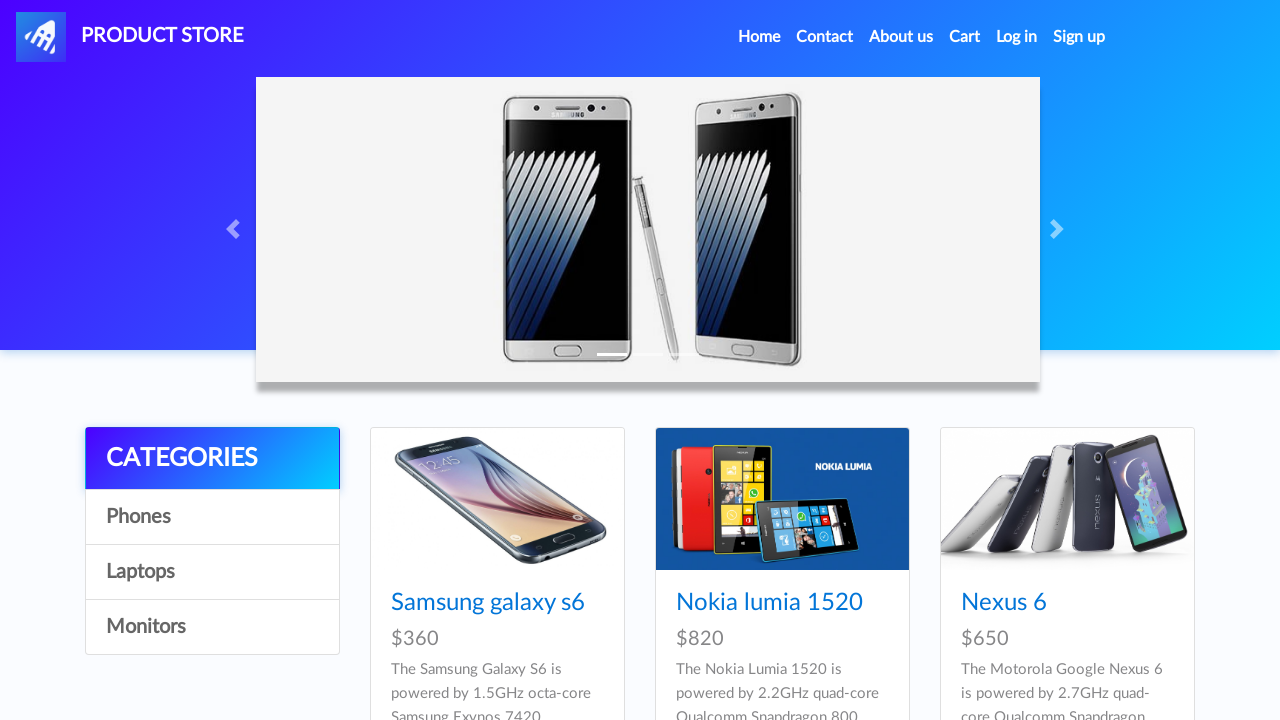

Set up dialog handler to accept alerts
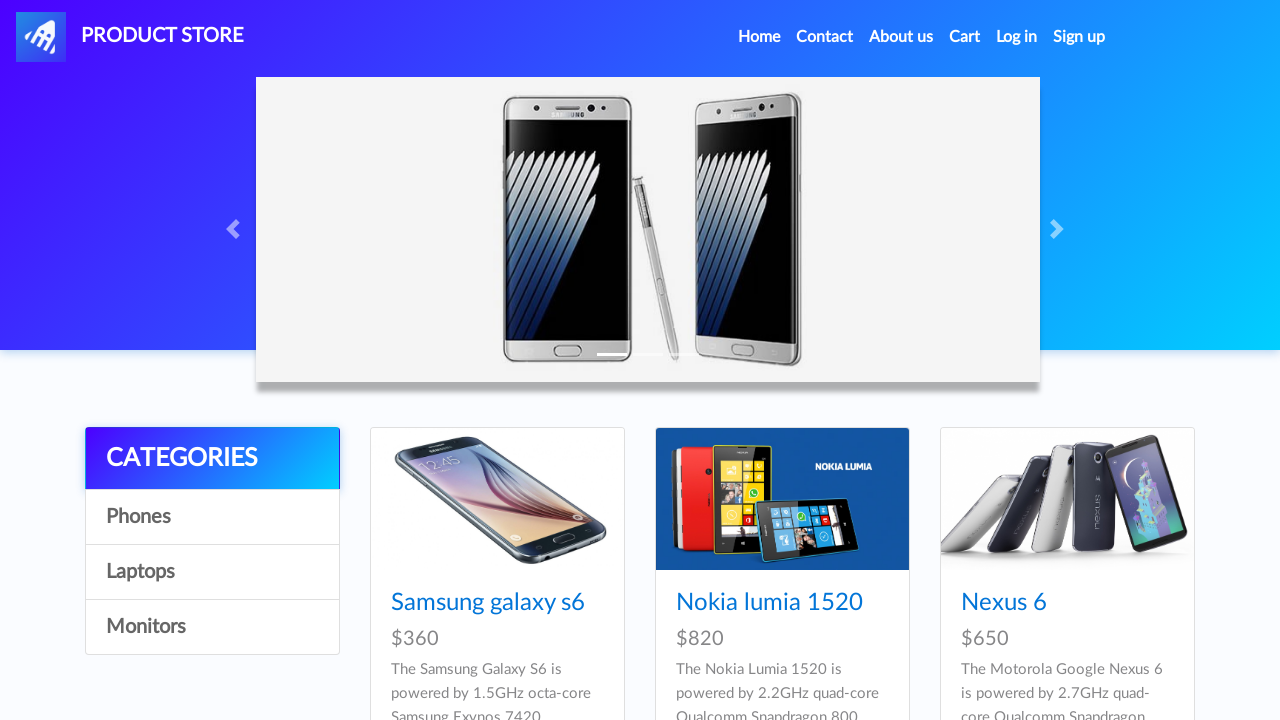

Clicked on Samsung galaxy s6 product at (488, 603) on internal:text="Samsung galaxy s6"s
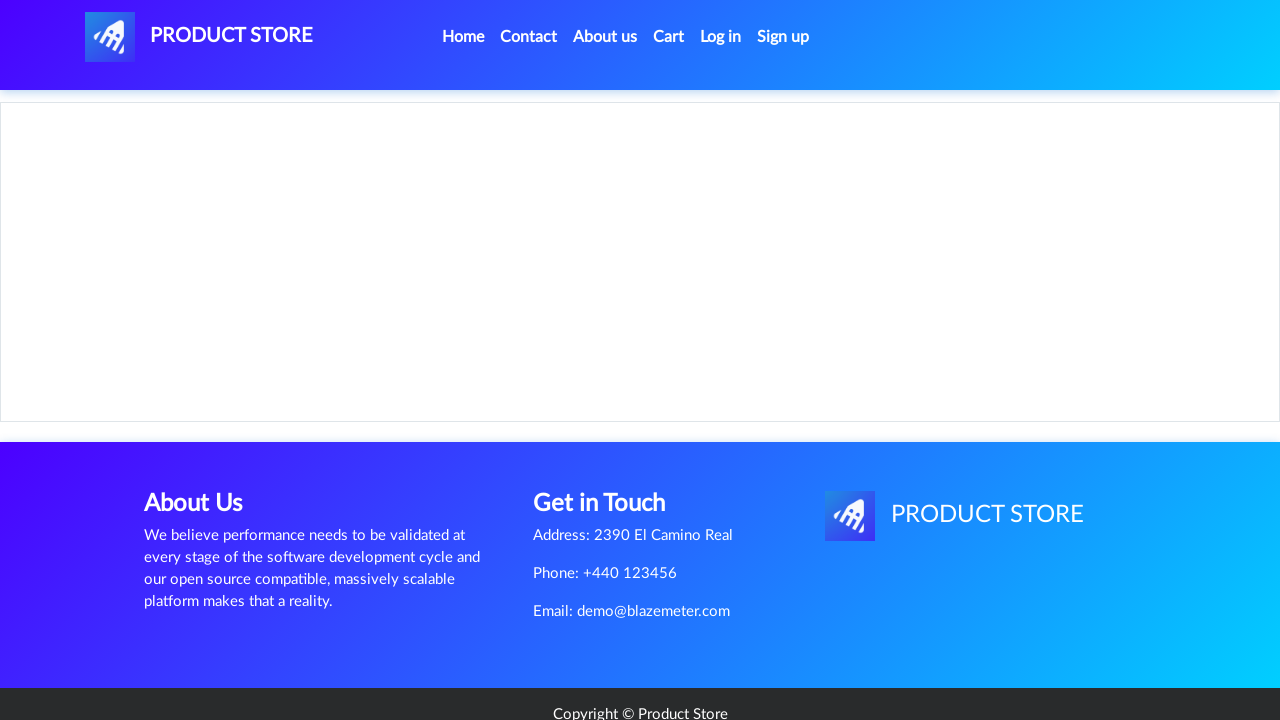

Clicked 'Add to cart' link at (610, 440) on internal:role=link[name="Add to cart"s]
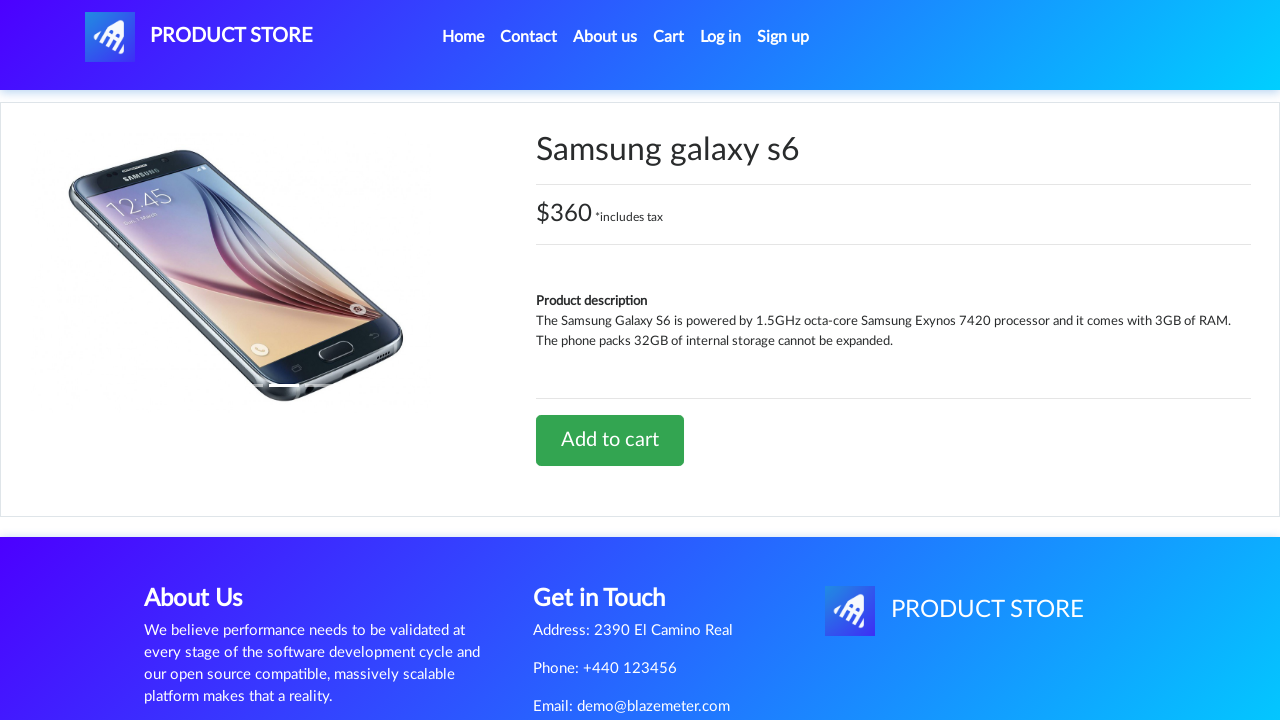

Waited 1 second for cart update
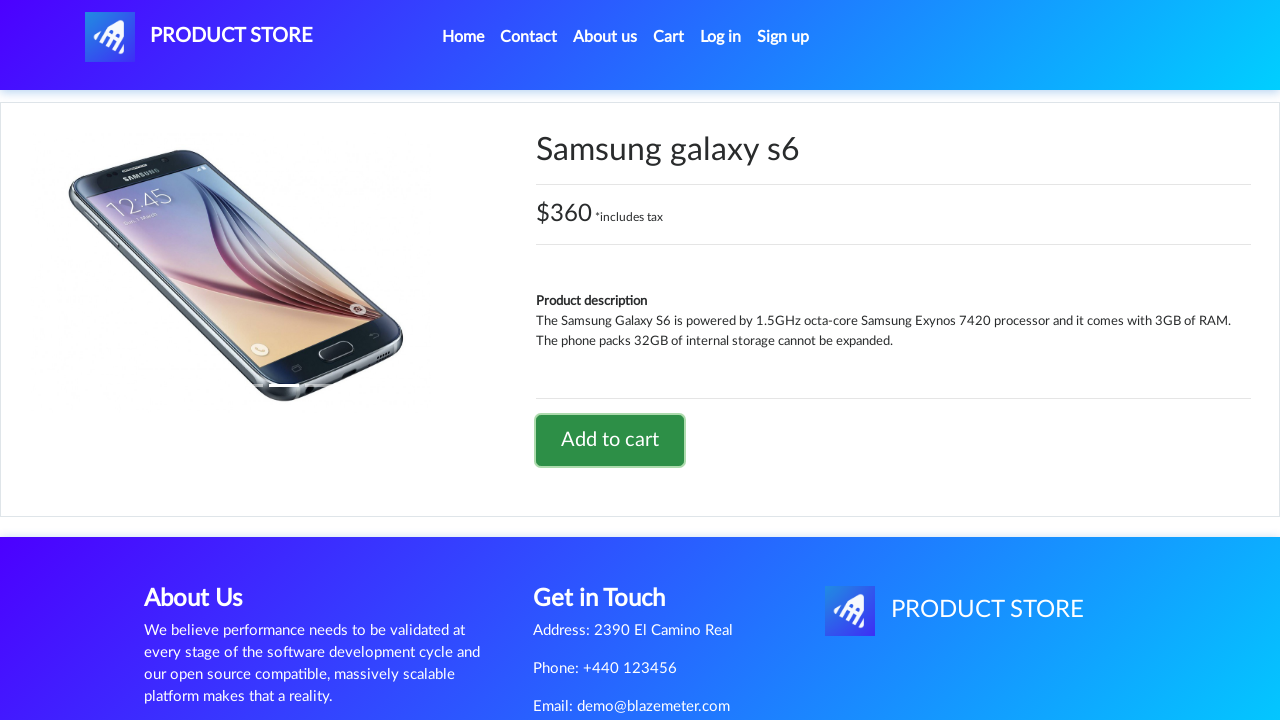

Clicked on cart button at (669, 37) on #cartur
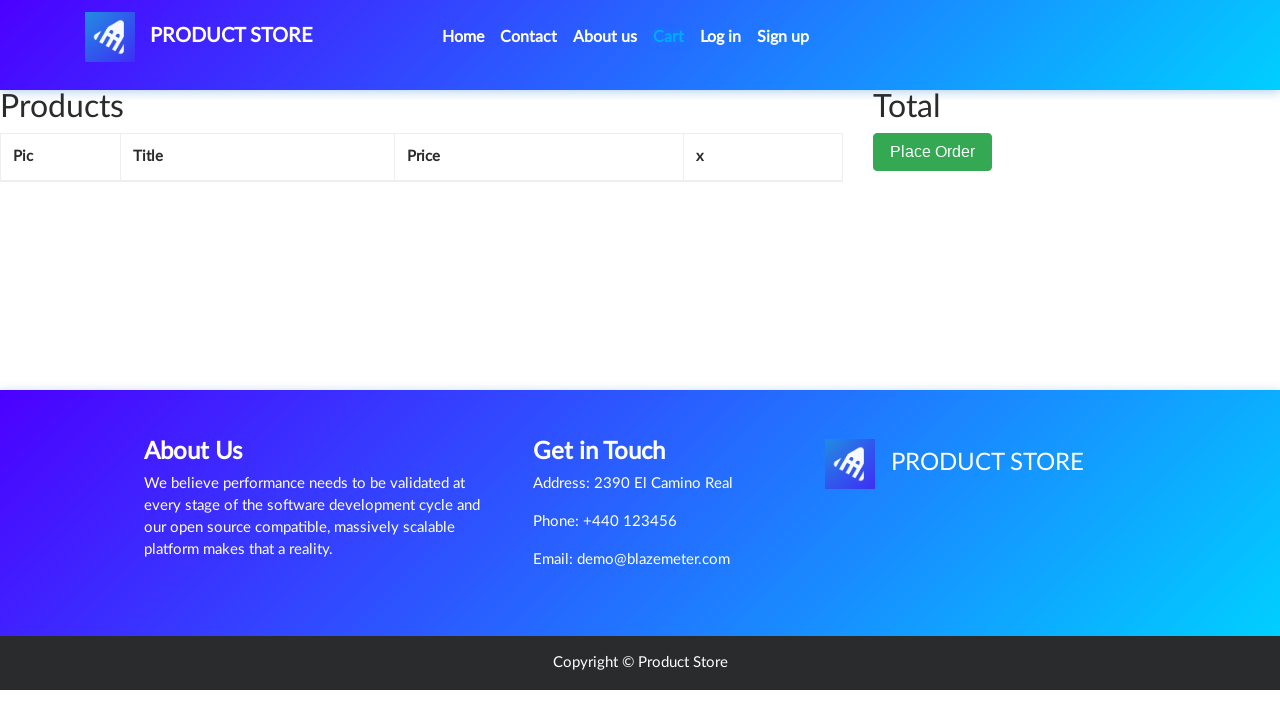

Waited 1 second for cart page to load
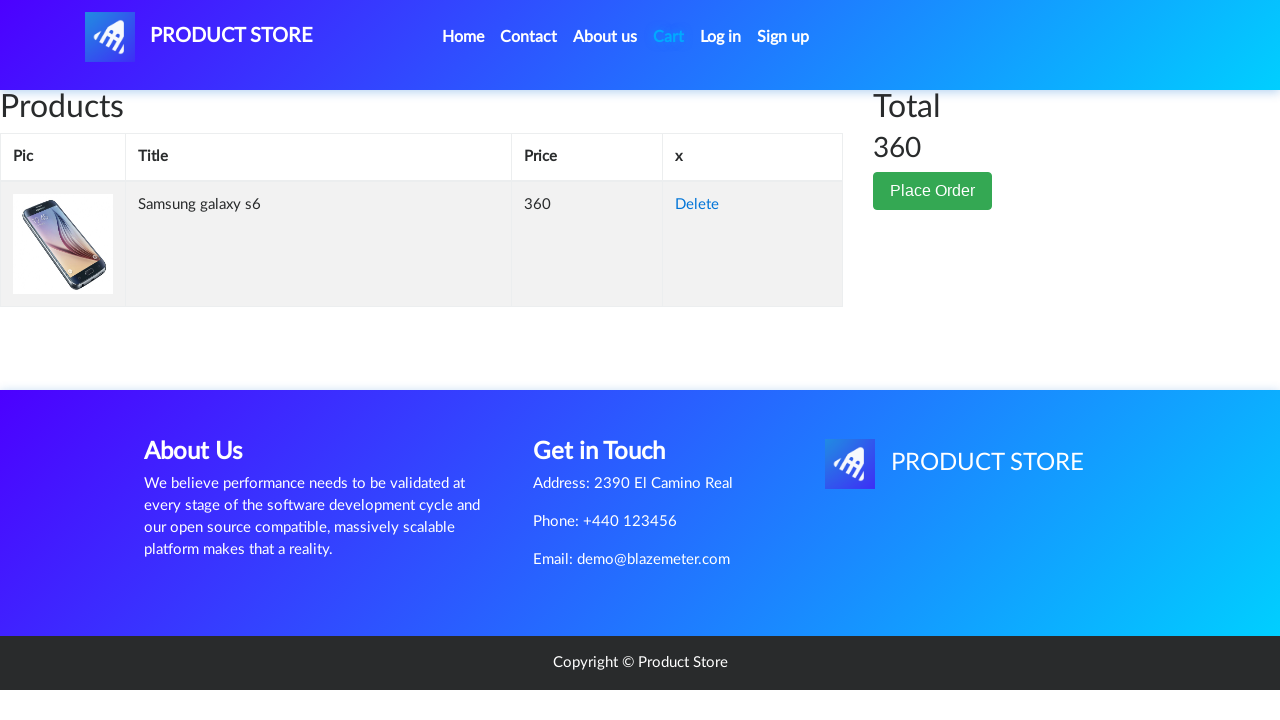

Clicked 'Place Order' button at (933, 191) on internal:role=button[name="Place Order"i]
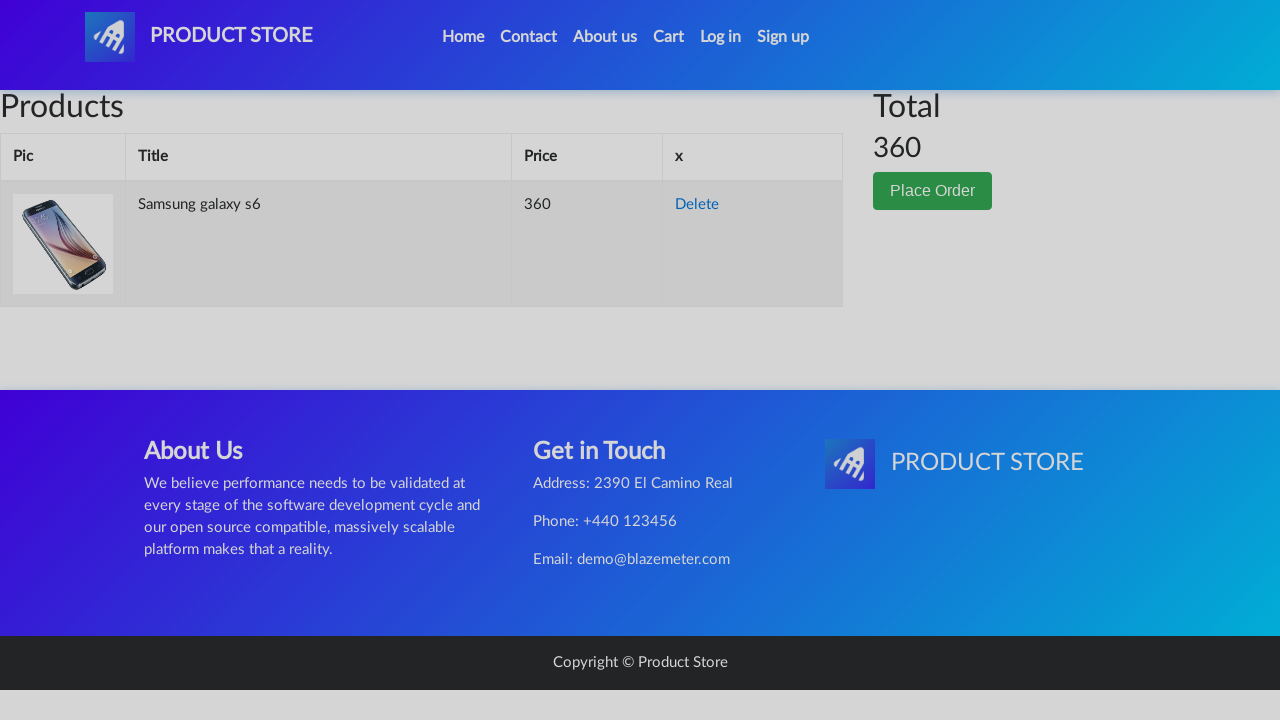

Waited 1 second for checkout form to appear
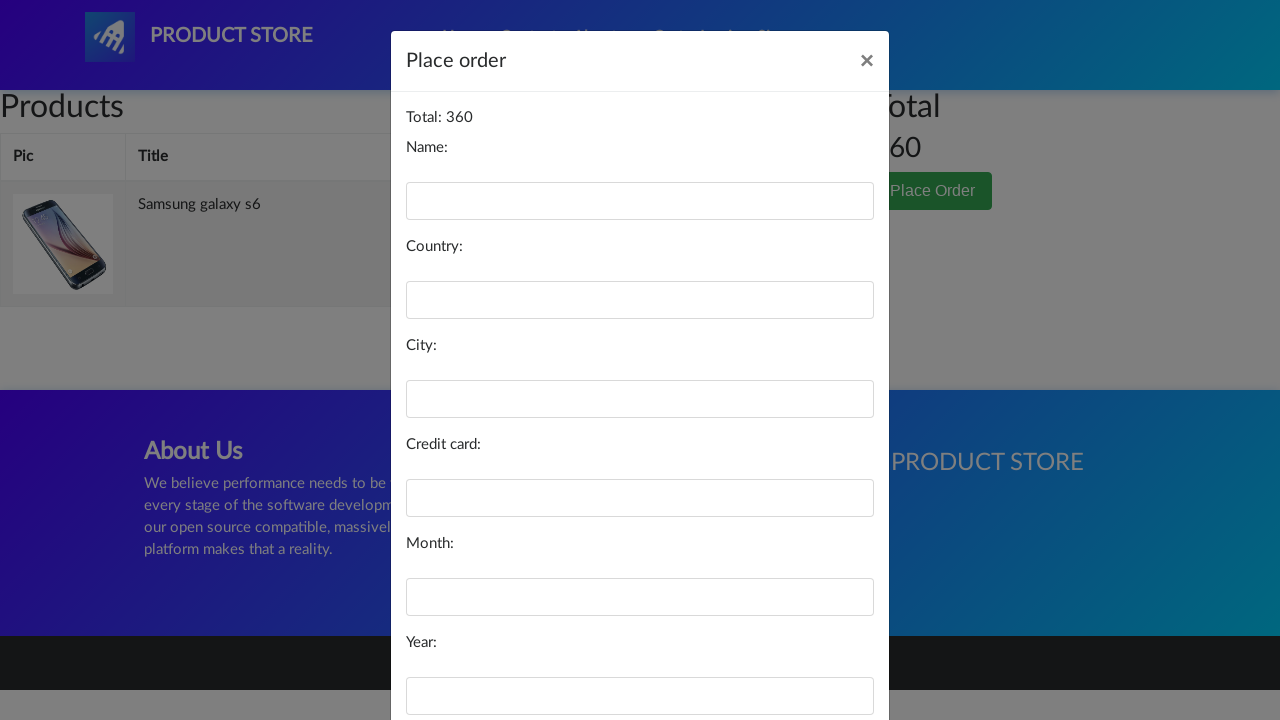

Filled name field with 'John Doe' on #name
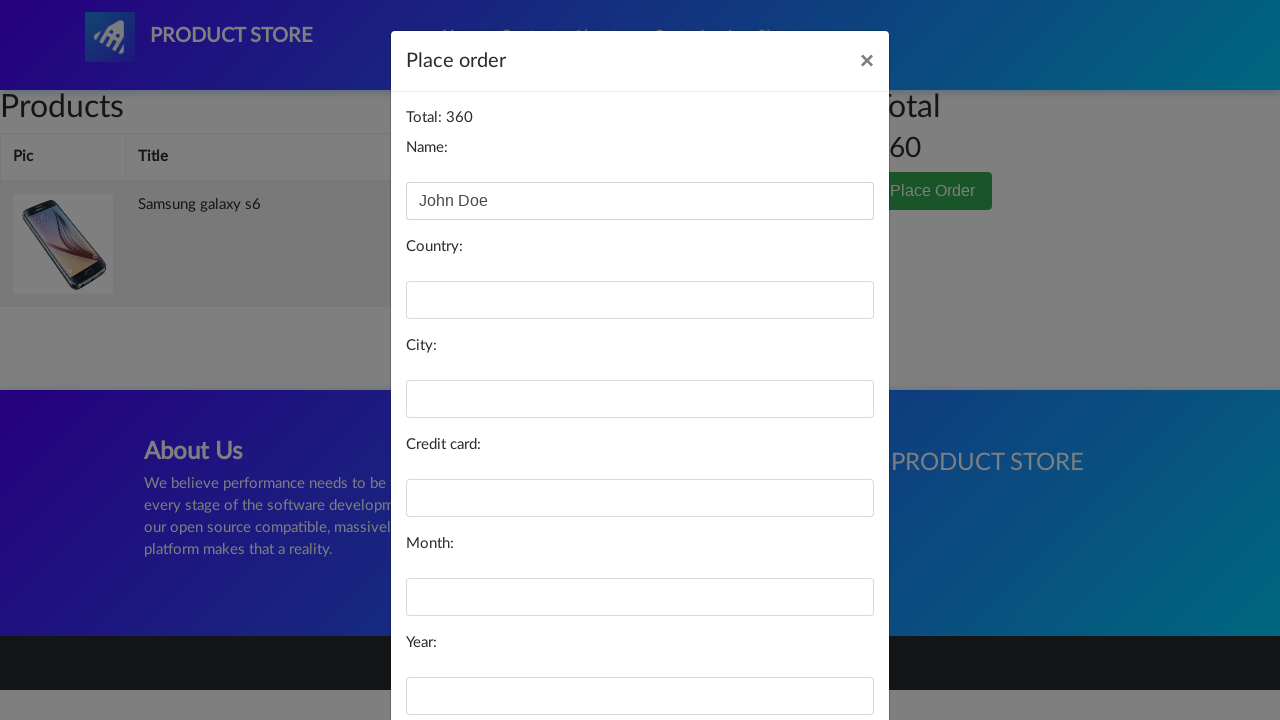

Filled country field with 'Philippines' on #country
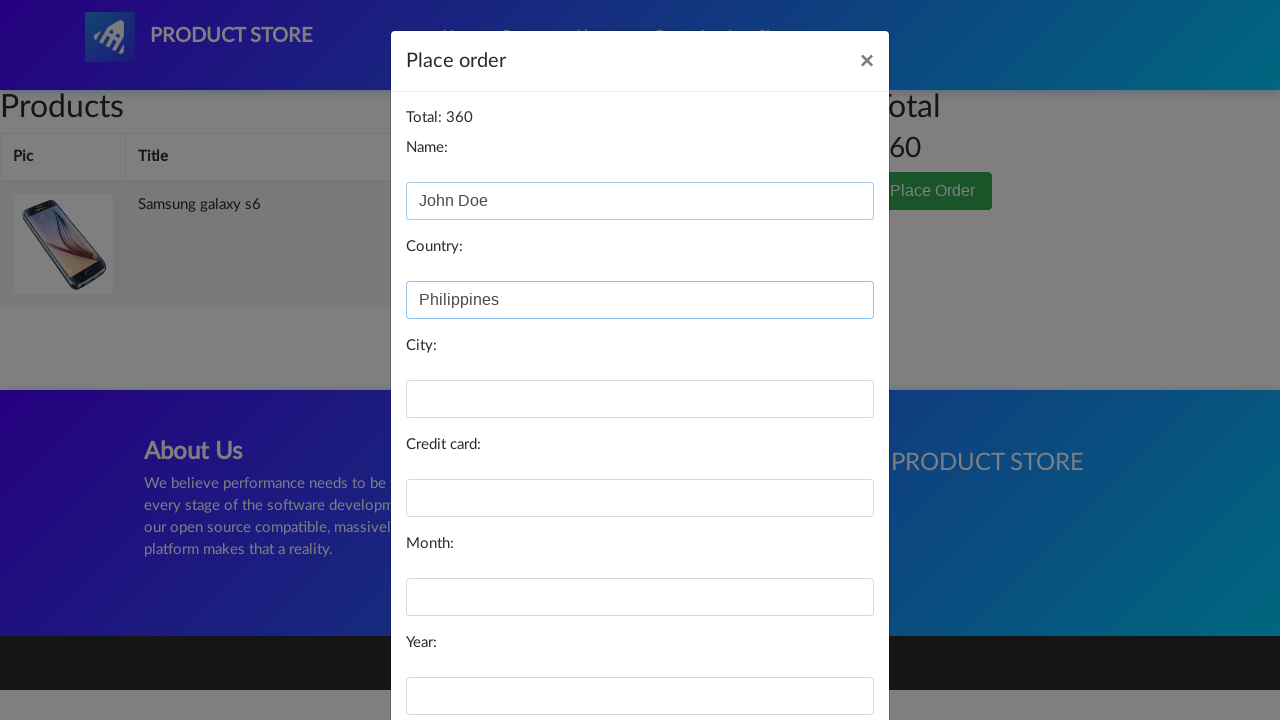

Filled city field with 'Mandaluyong' on #city
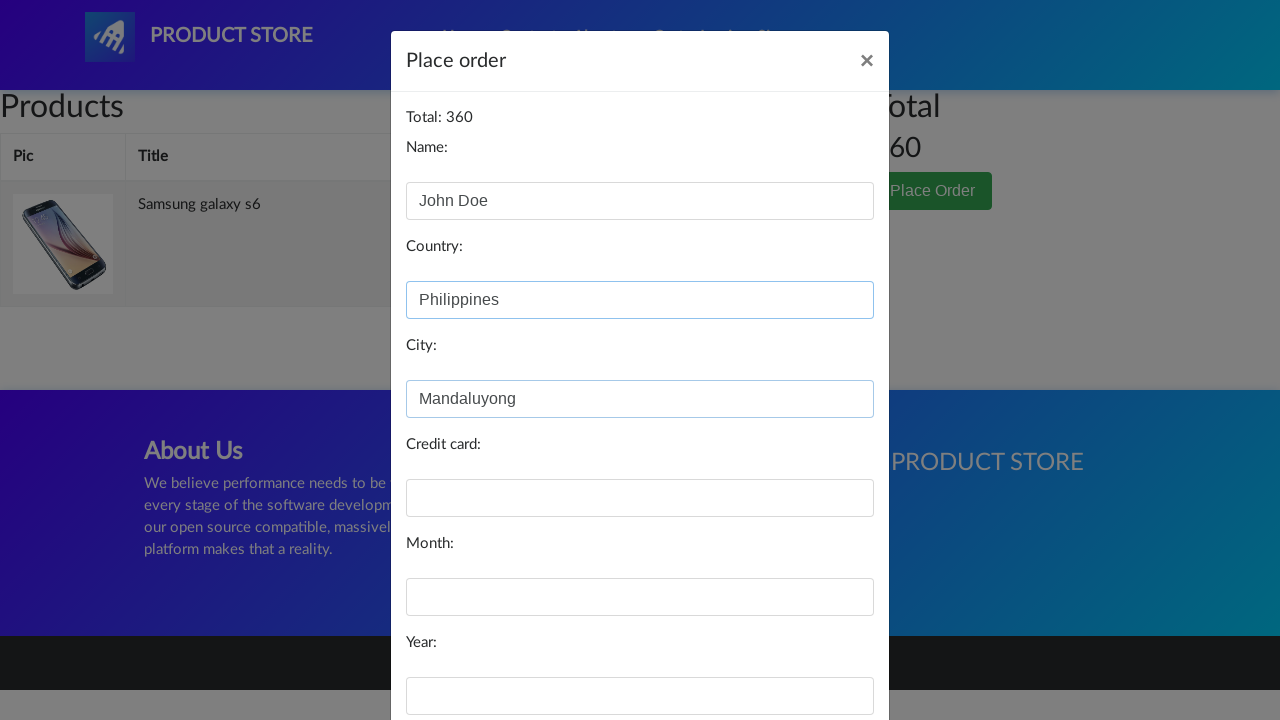

Filled card field with invalid short card number '123' on #card
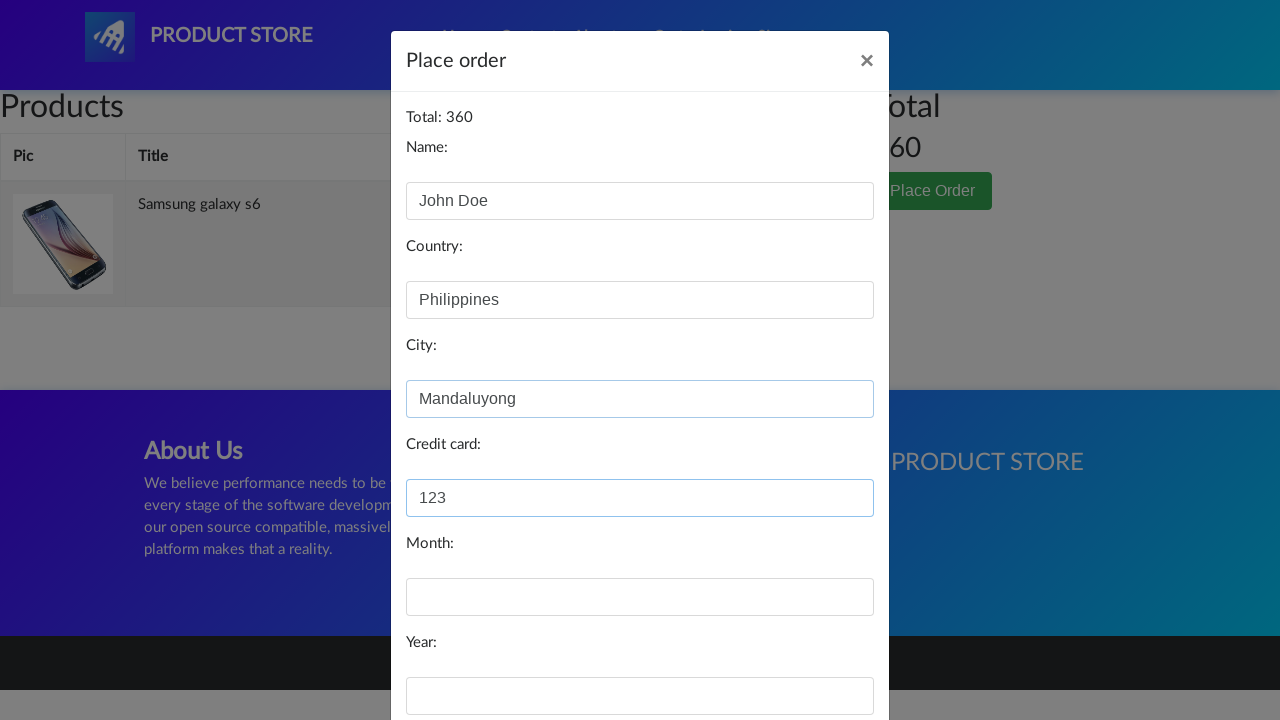

Filled month field with 'August' on #month
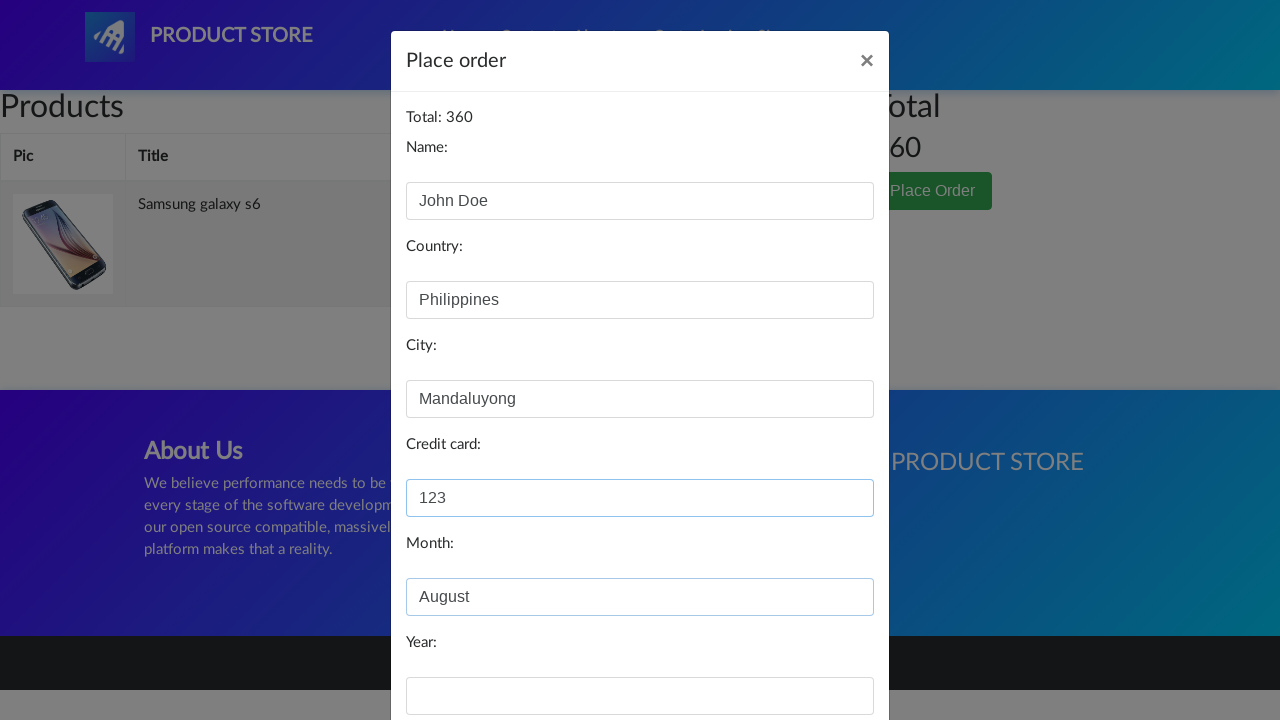

Filled year field with '2025' on #year
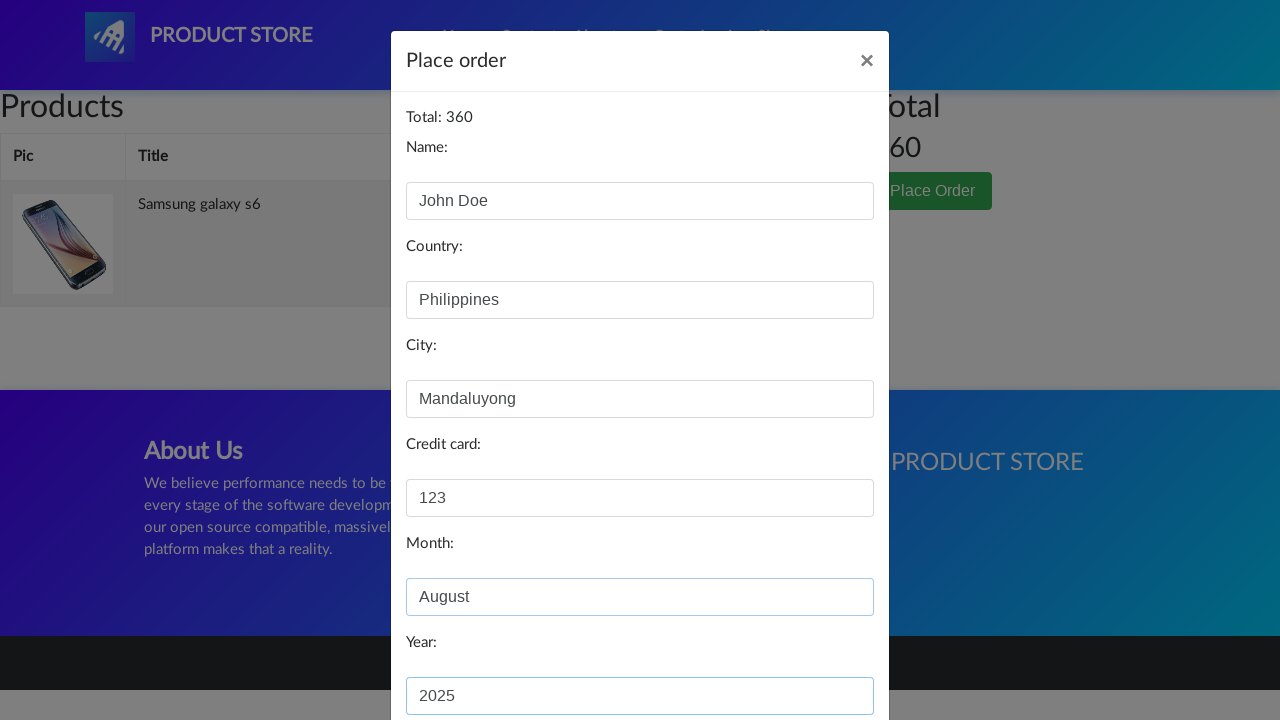

Clicked 'Purchase' button with invalid card number at (823, 655) on internal:role=button[name="Purchase"i]
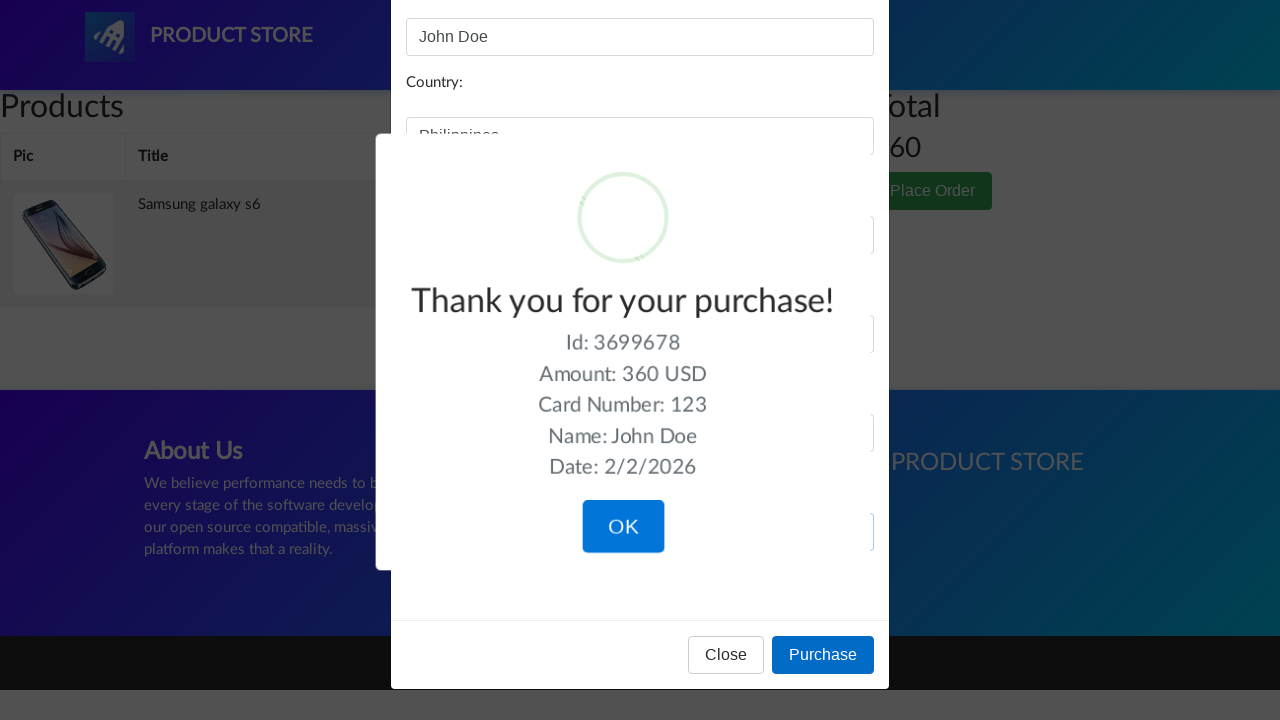

Waited 2 seconds for validation response
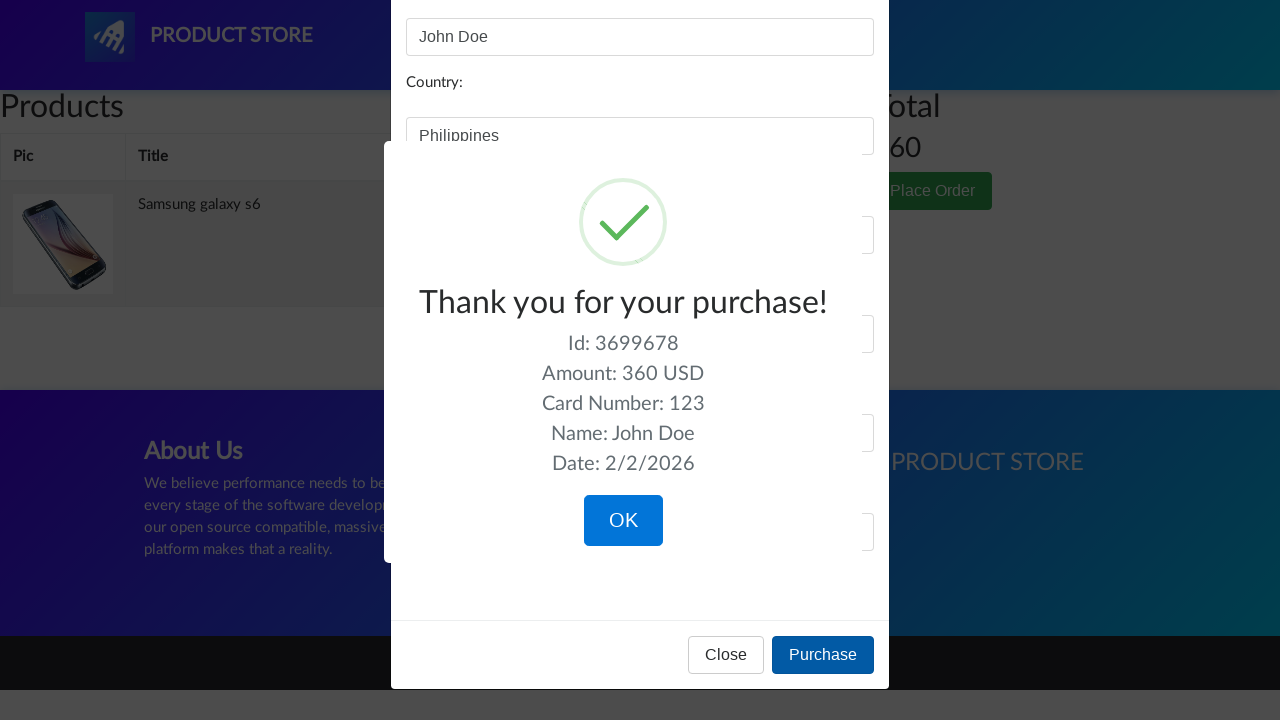

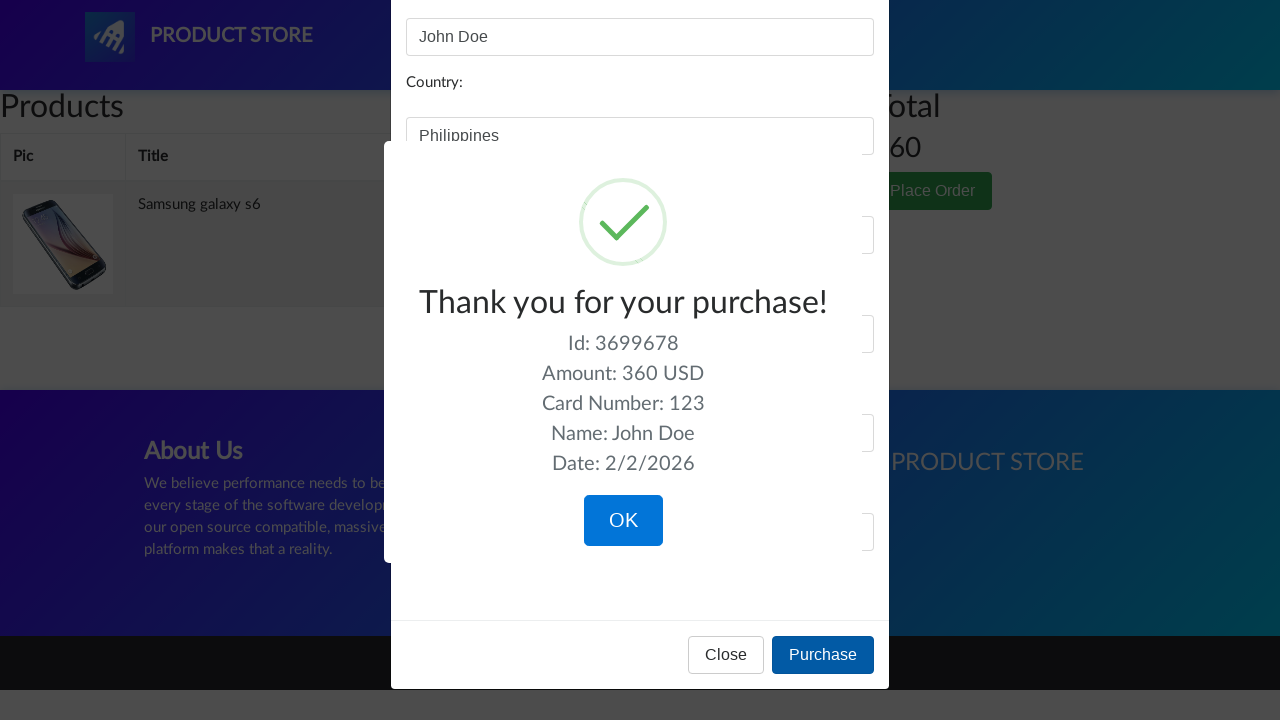